Tests interacting with nested frames by filling an input in frame 3 and then checking a radio button in a child frame

Starting URL: https://ui.vision/demo/webtest/frames/

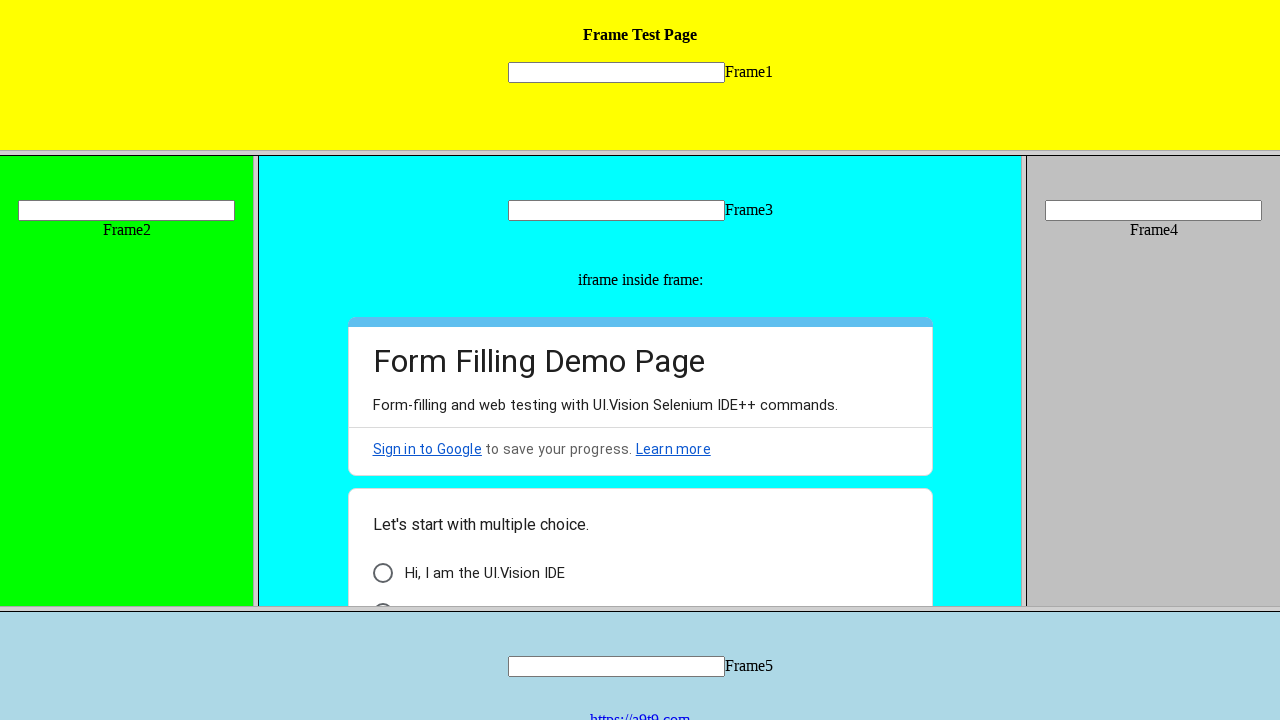

Located frame 3 by URL https://ui.vision/demo/webtest/frames/frame_3.html
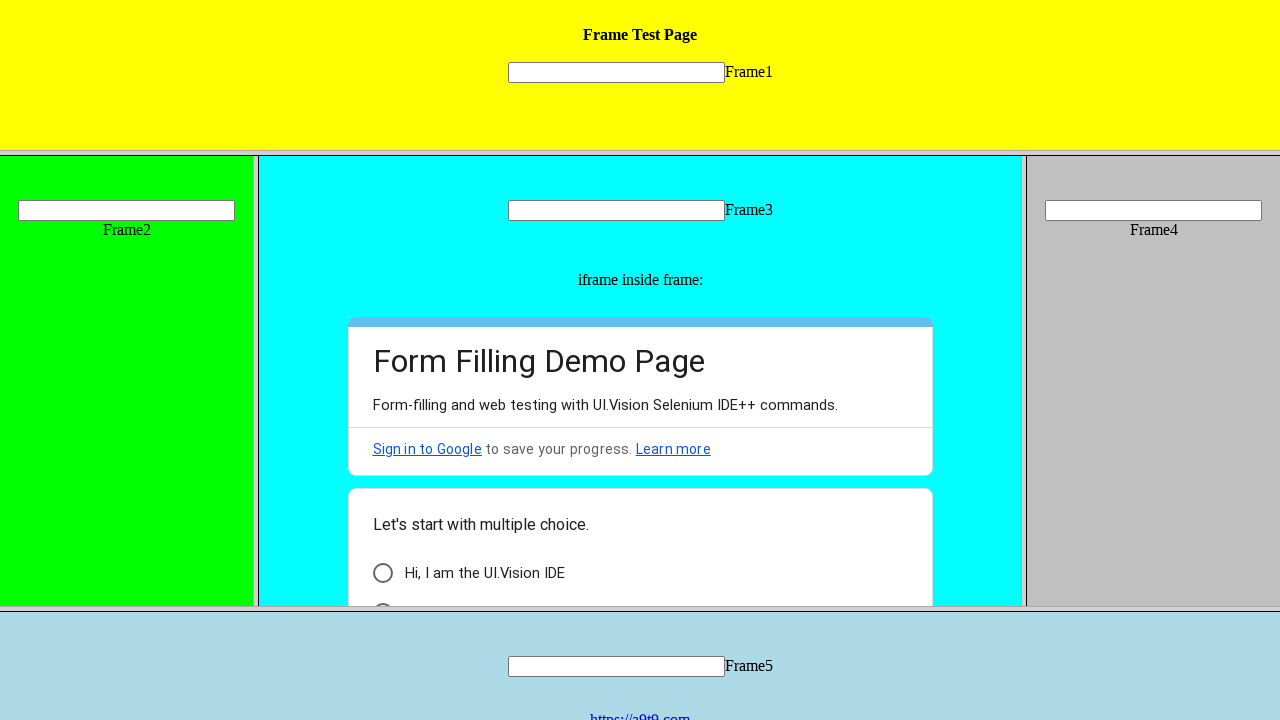

Filled input field in frame 3 with 'Hello Frame 3!' on input[name='mytext3']
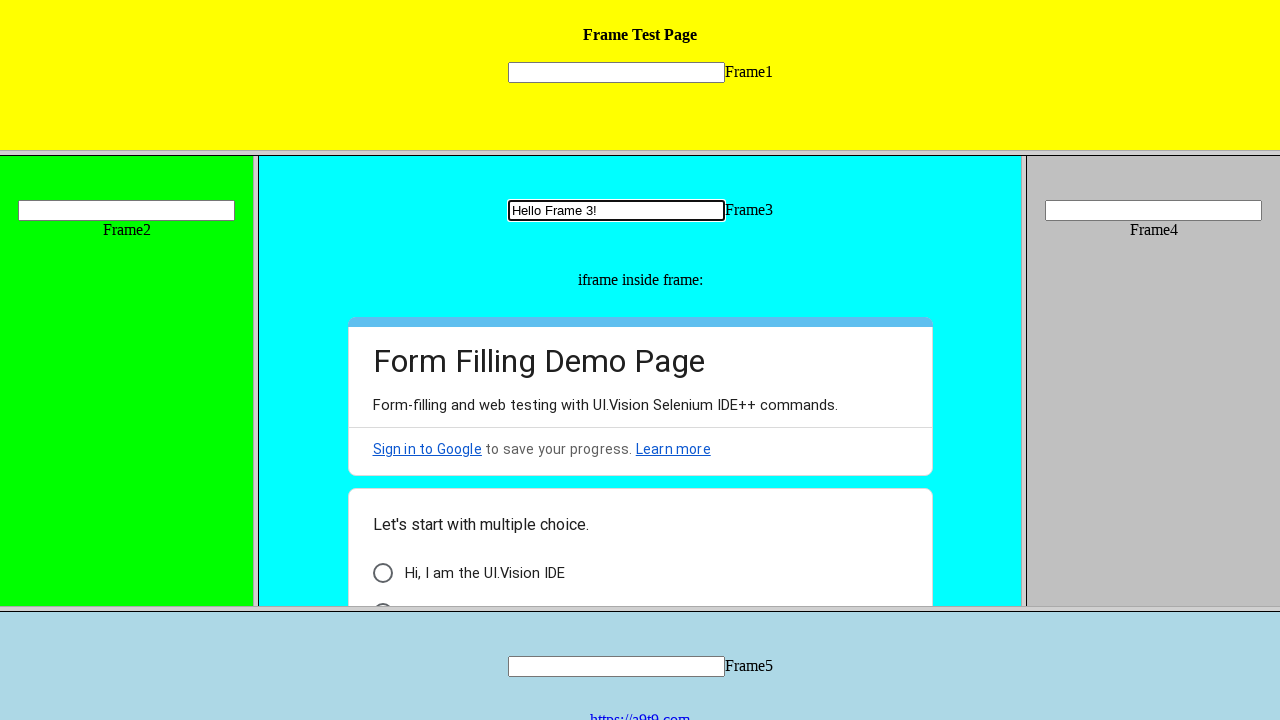

Retrieved child frames from frame 3
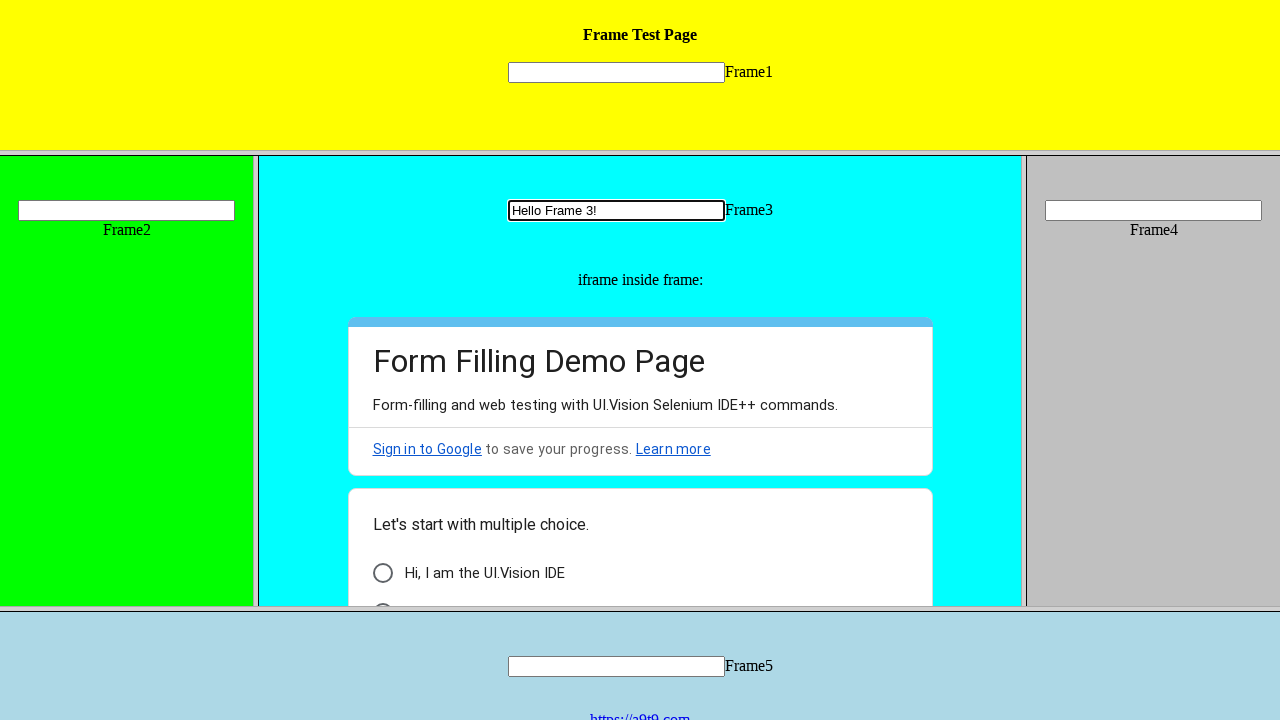

Checked 'I am a human' radio button in child frame at (382, 596) on internal:role=radio[name="I am a human"i]
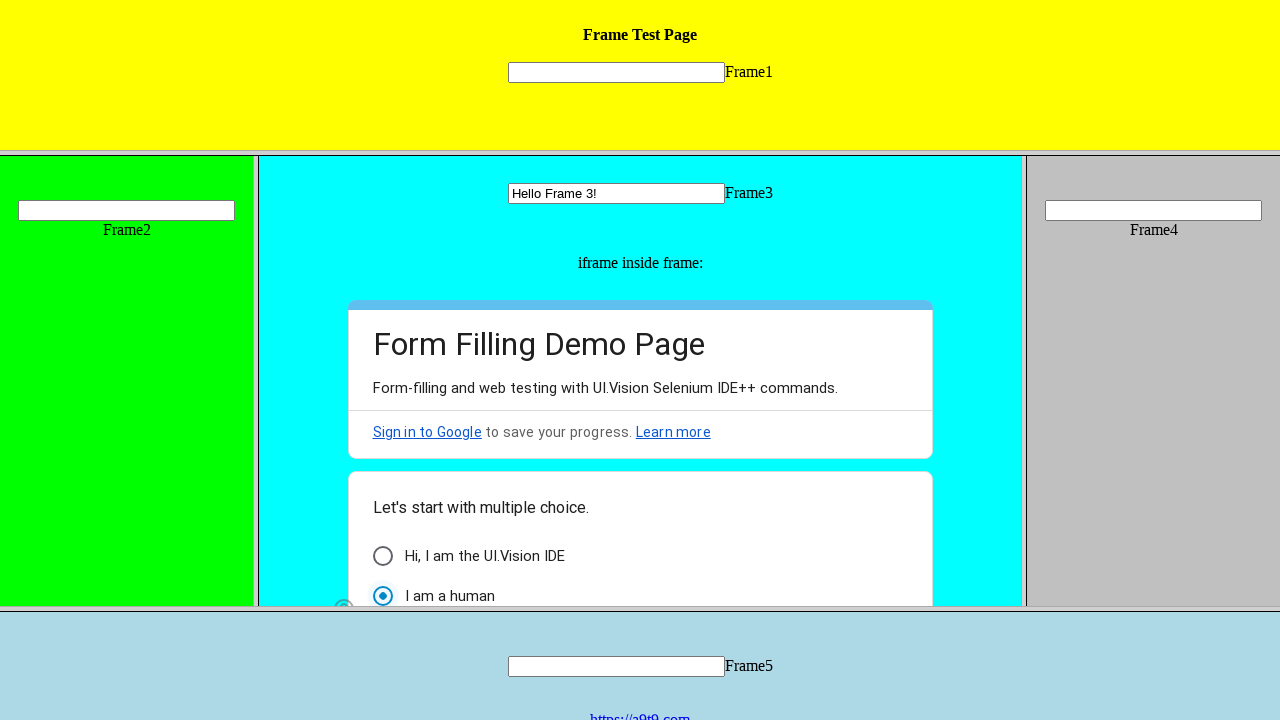

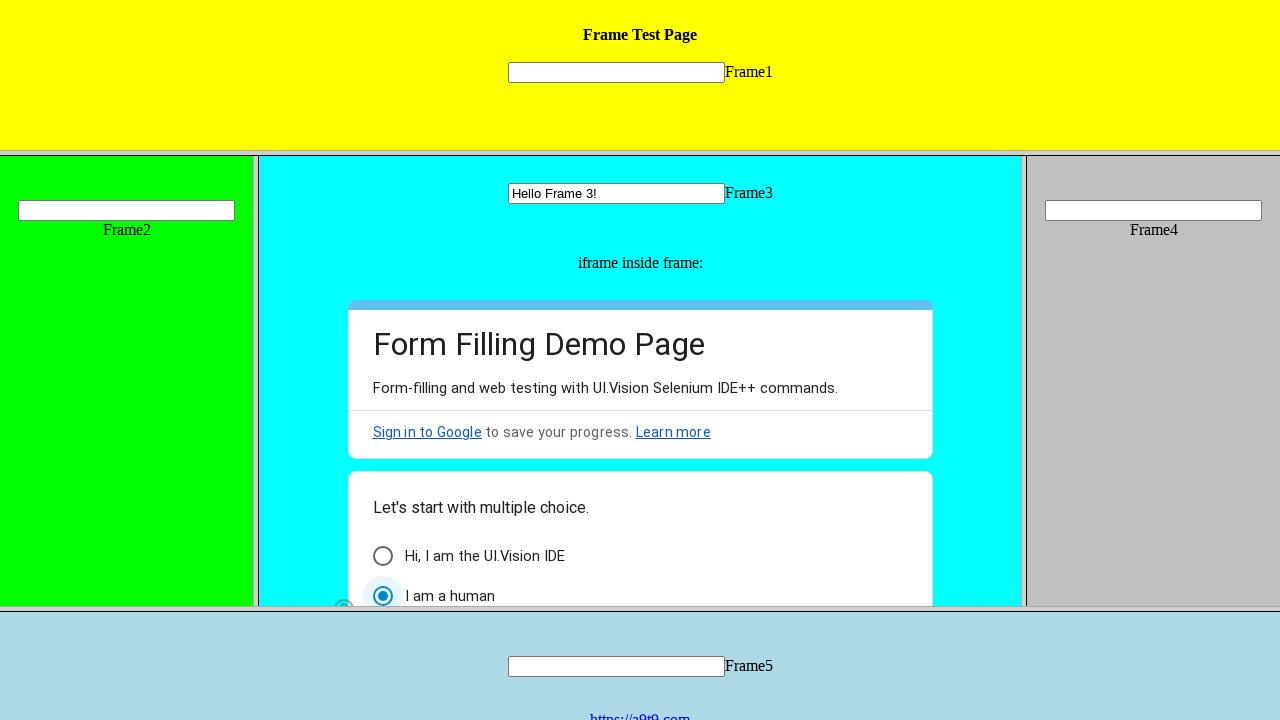